Tests un-marking todo items as complete by unchecking their checkboxes

Starting URL: https://demo.playwright.dev/todomvc

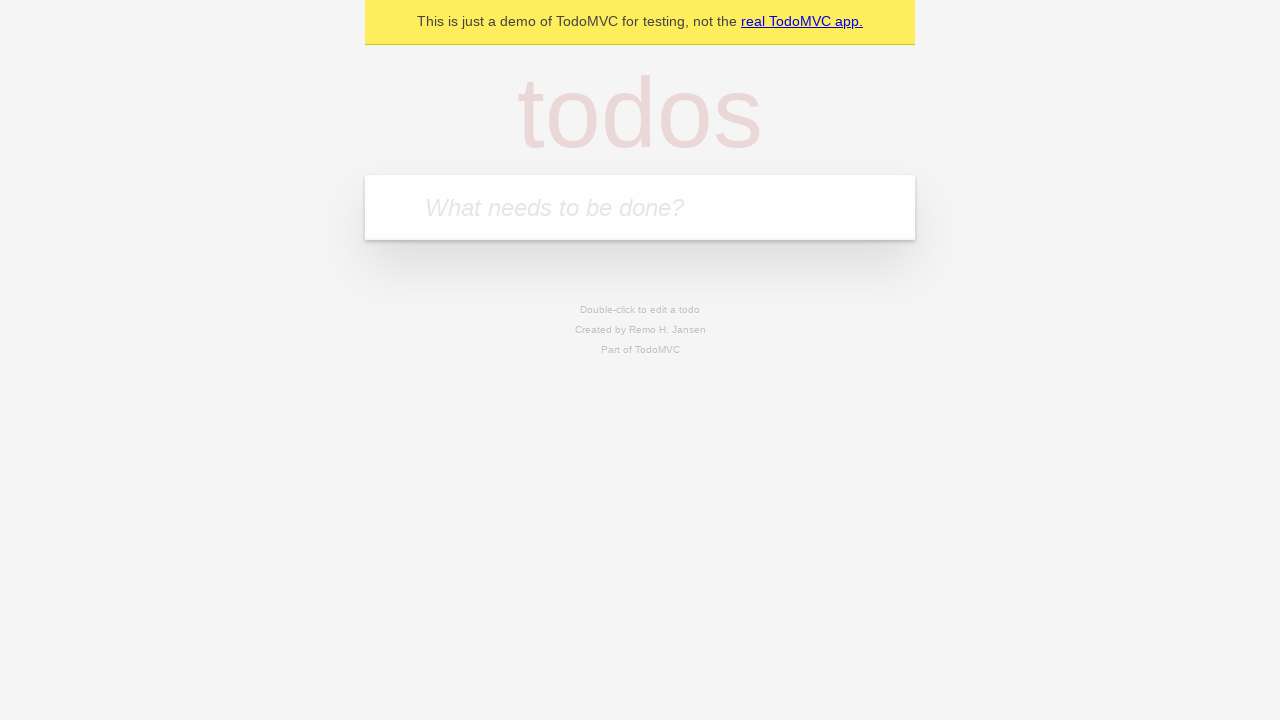

Filled todo input with 'buy some cheese' on internal:attr=[placeholder="What needs to be done?"i]
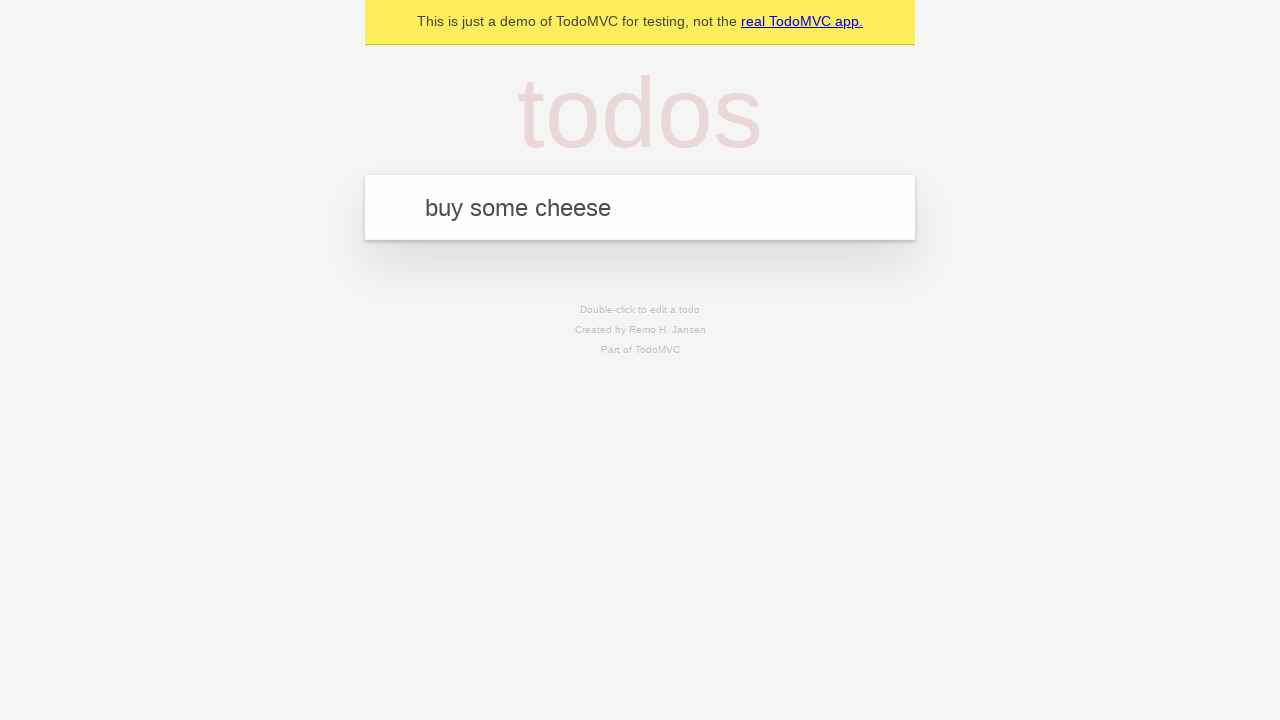

Pressed Enter to create first todo item on internal:attr=[placeholder="What needs to be done?"i]
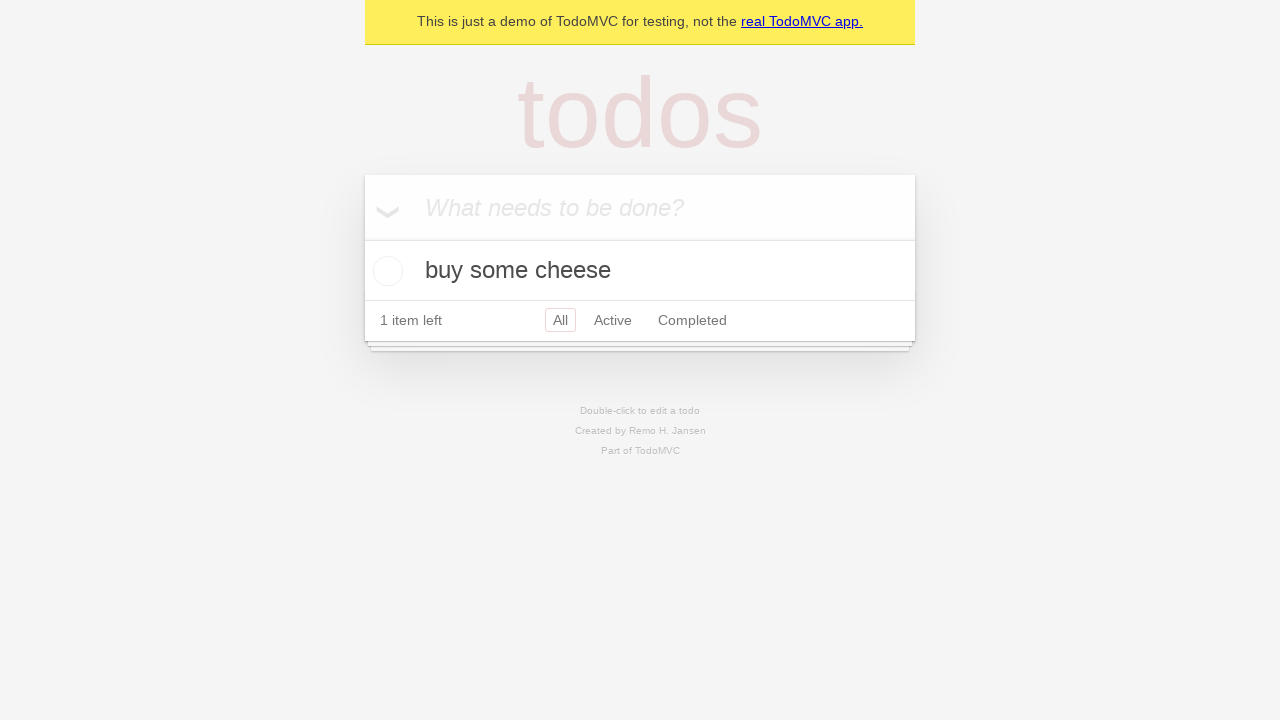

Filled todo input with 'feed the cat' on internal:attr=[placeholder="What needs to be done?"i]
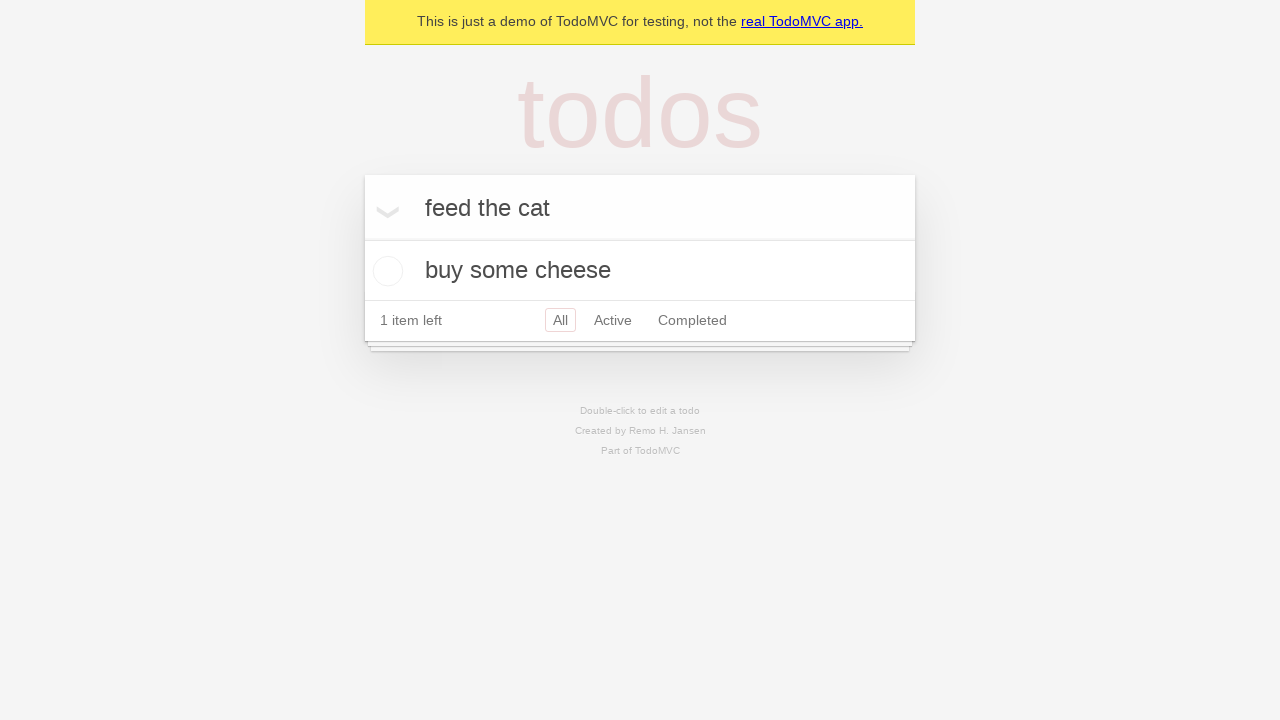

Pressed Enter to create second todo item on internal:attr=[placeholder="What needs to be done?"i]
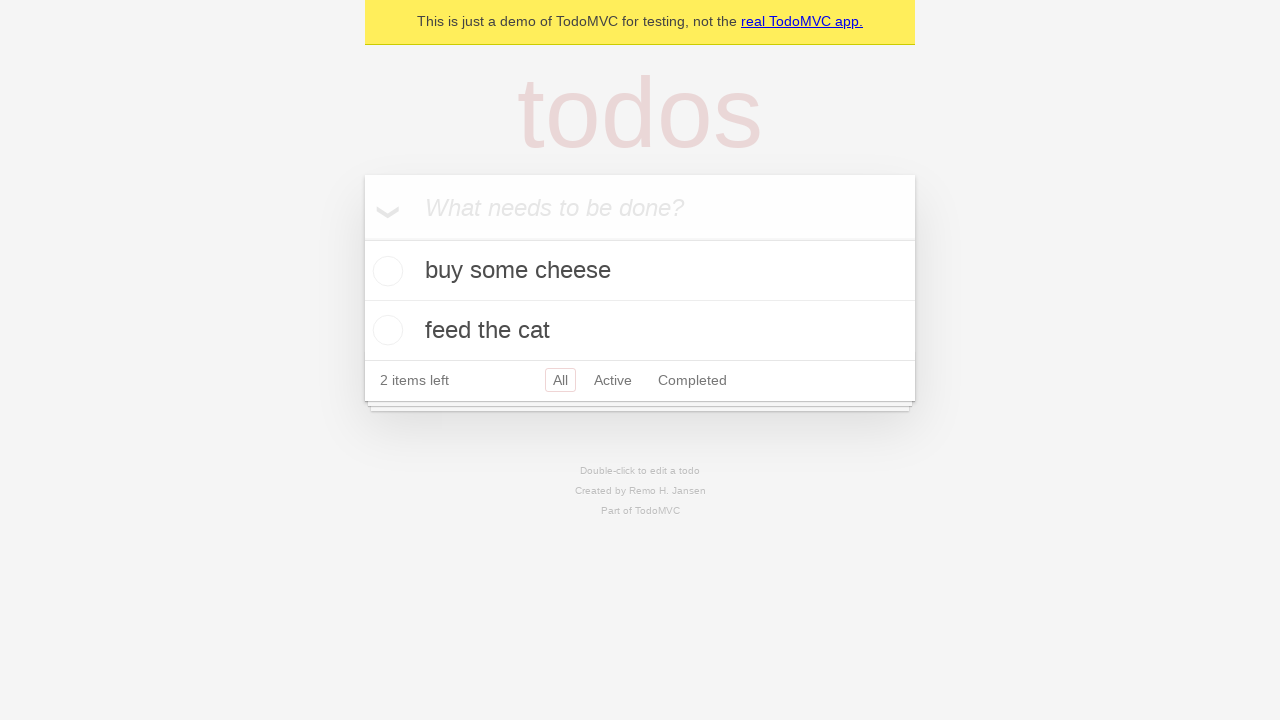

Waited for second todo item to appear
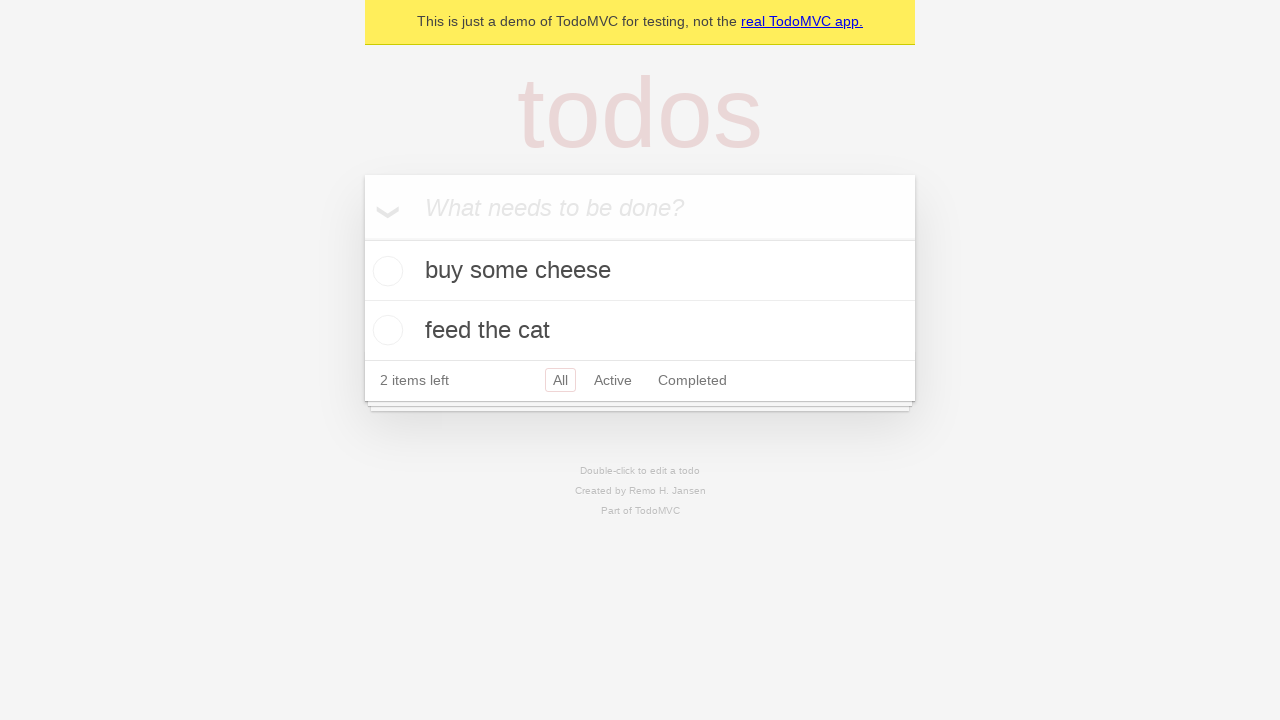

Checked the first todo item as complete at (385, 271) on [data-testid='todo-item'] >> nth=0 >> internal:role=checkbox
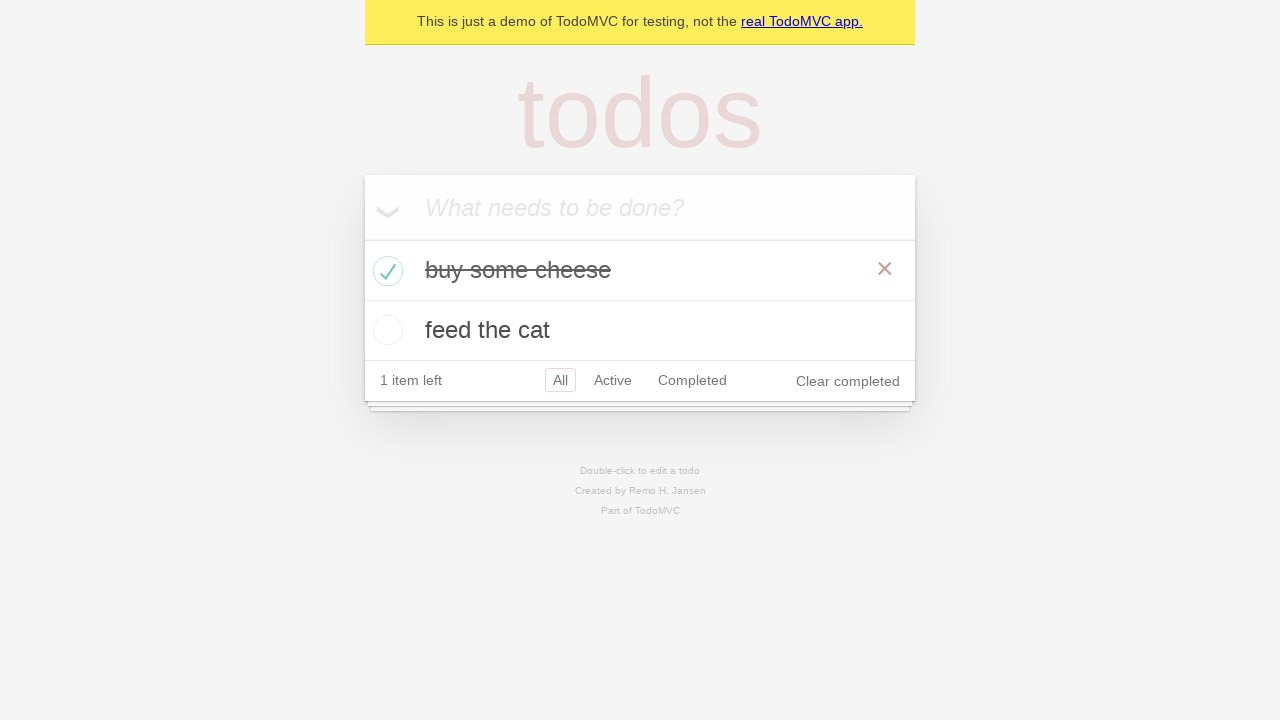

Unchecked the first todo item to mark it incomplete at (385, 271) on [data-testid='todo-item'] >> nth=0 >> internal:role=checkbox
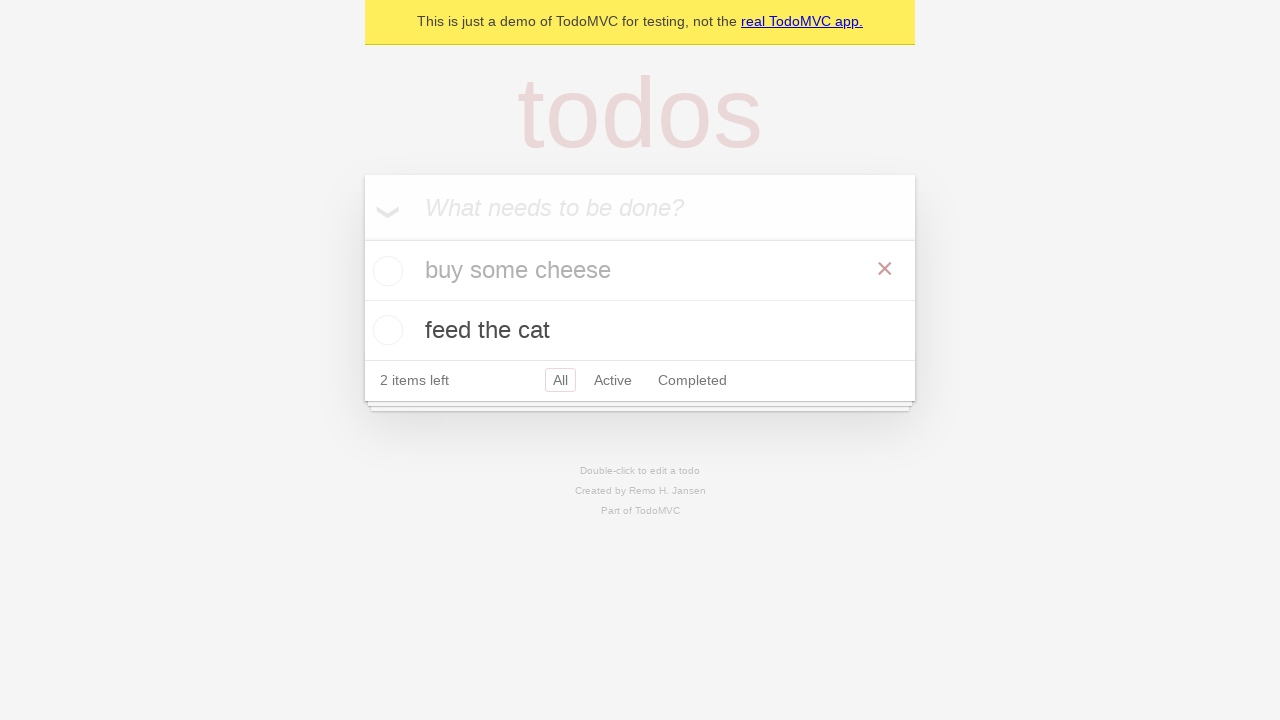

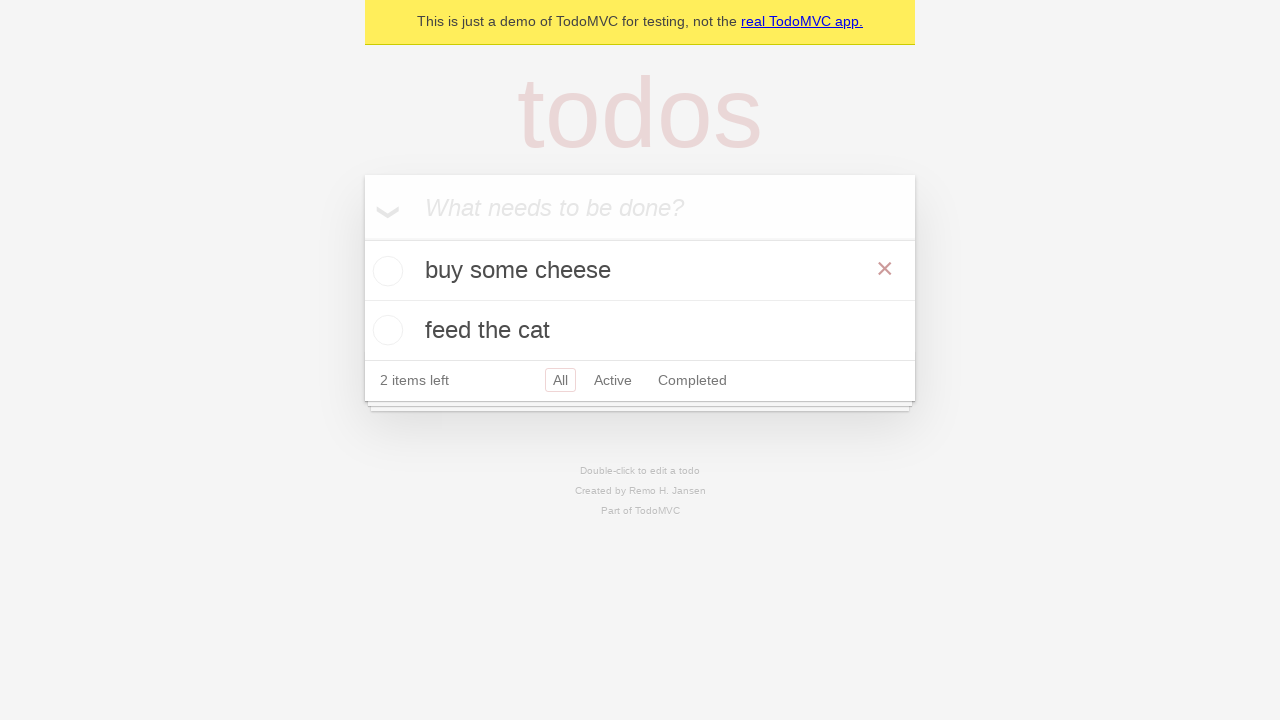